Clicks Submit Language button without filling required fields and verifies error message is displayed

Starting URL: http://www.99-bottles-of-beer.net/submitnewlanguage.html

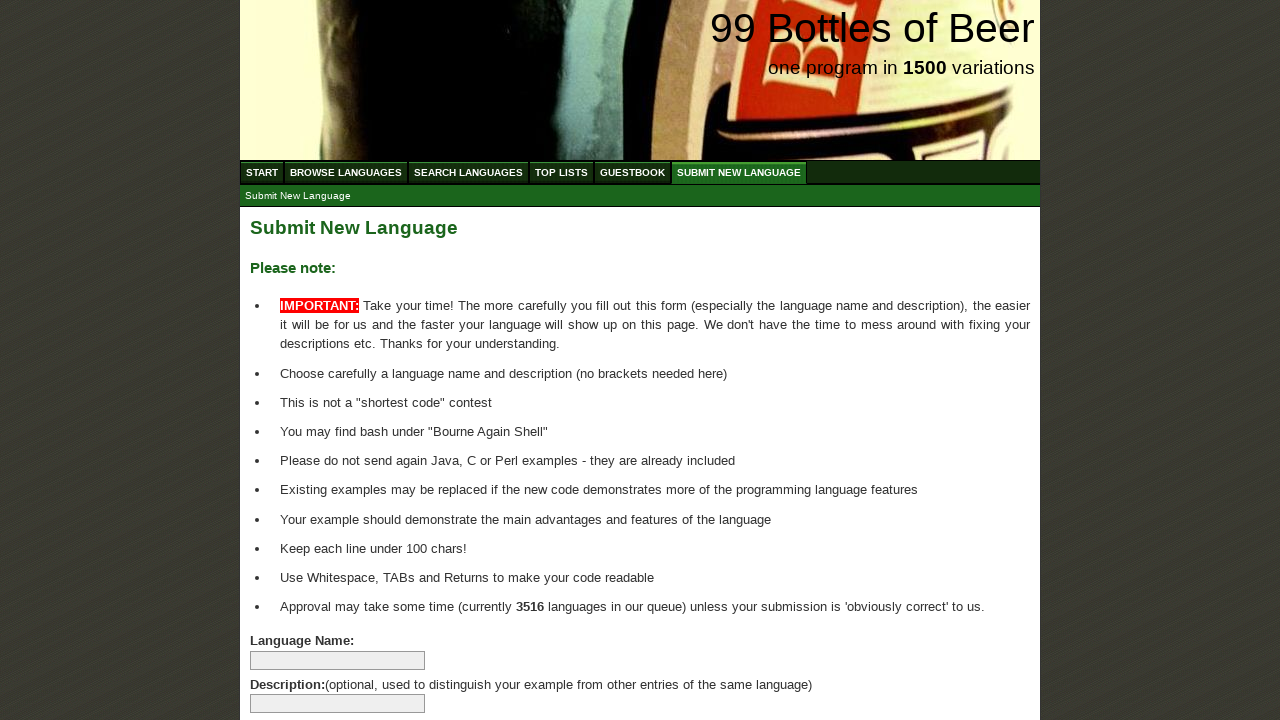

Navigated to Submit Language page
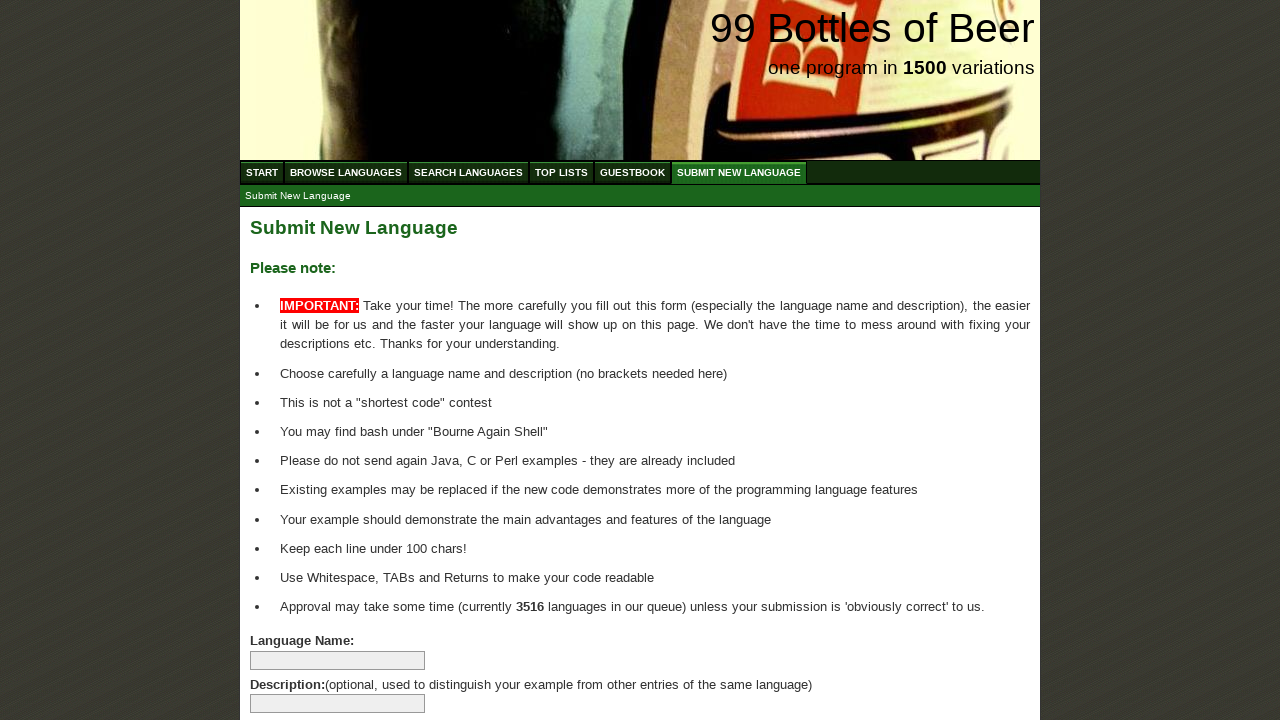

Clicked Submit Language button without filling required fields at (294, 665) on xpath=//input[@type='submit']
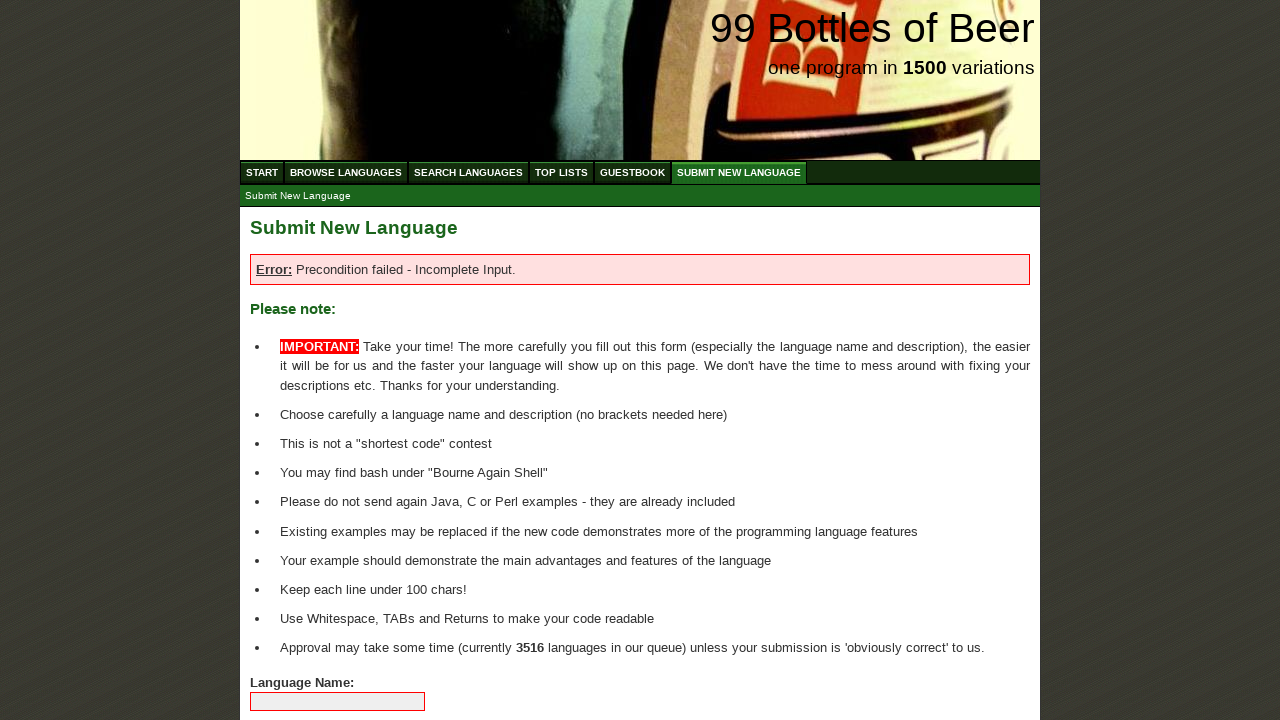

Located error message styled text
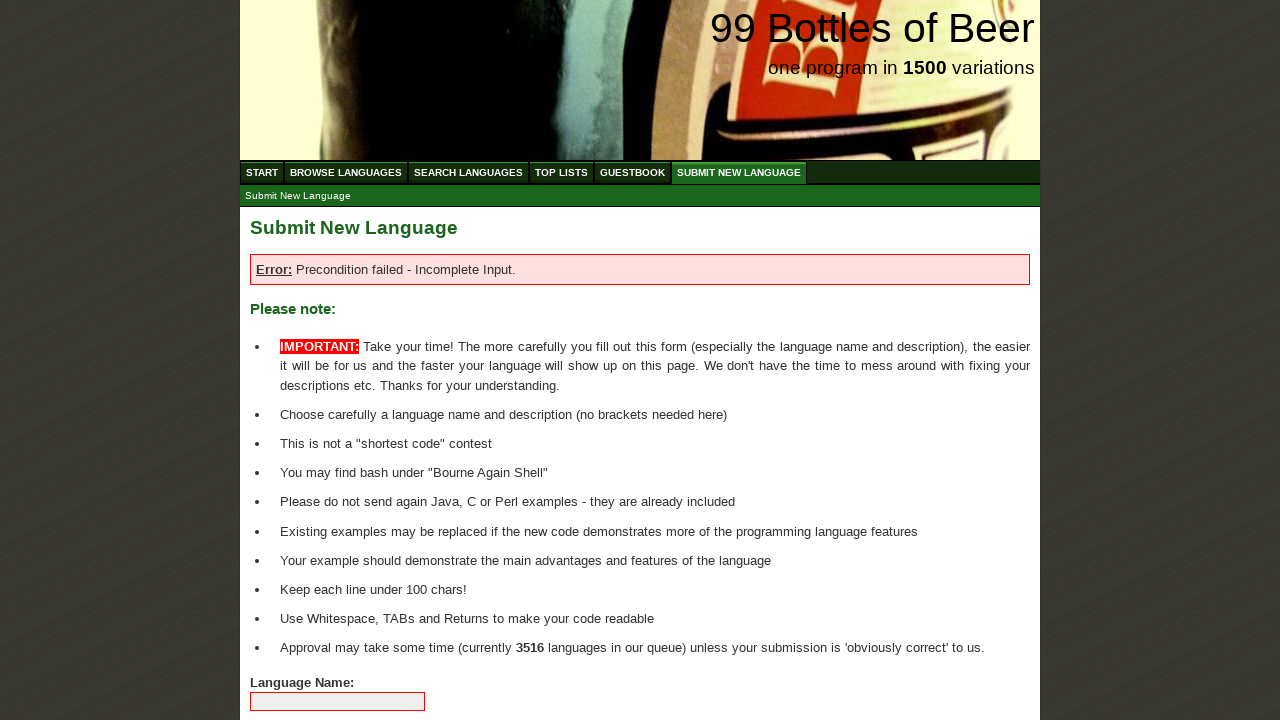

Verified error styling text is 'Error:'
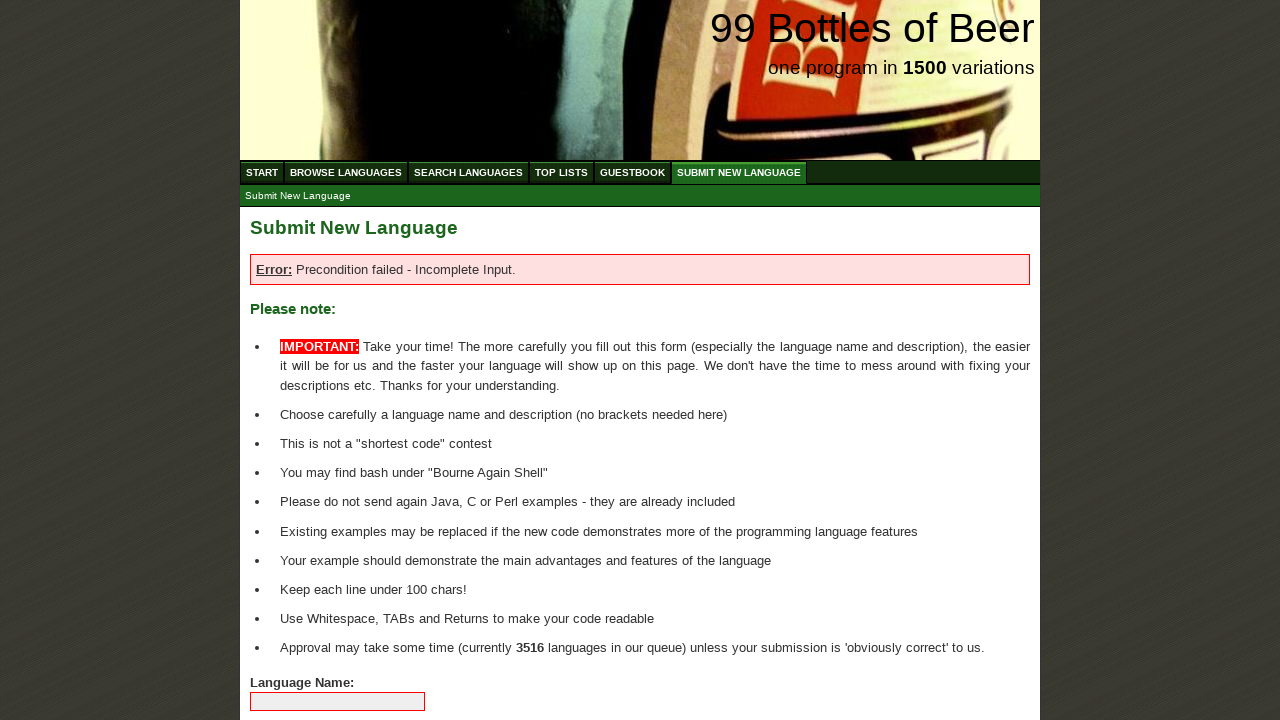

Located full error message text
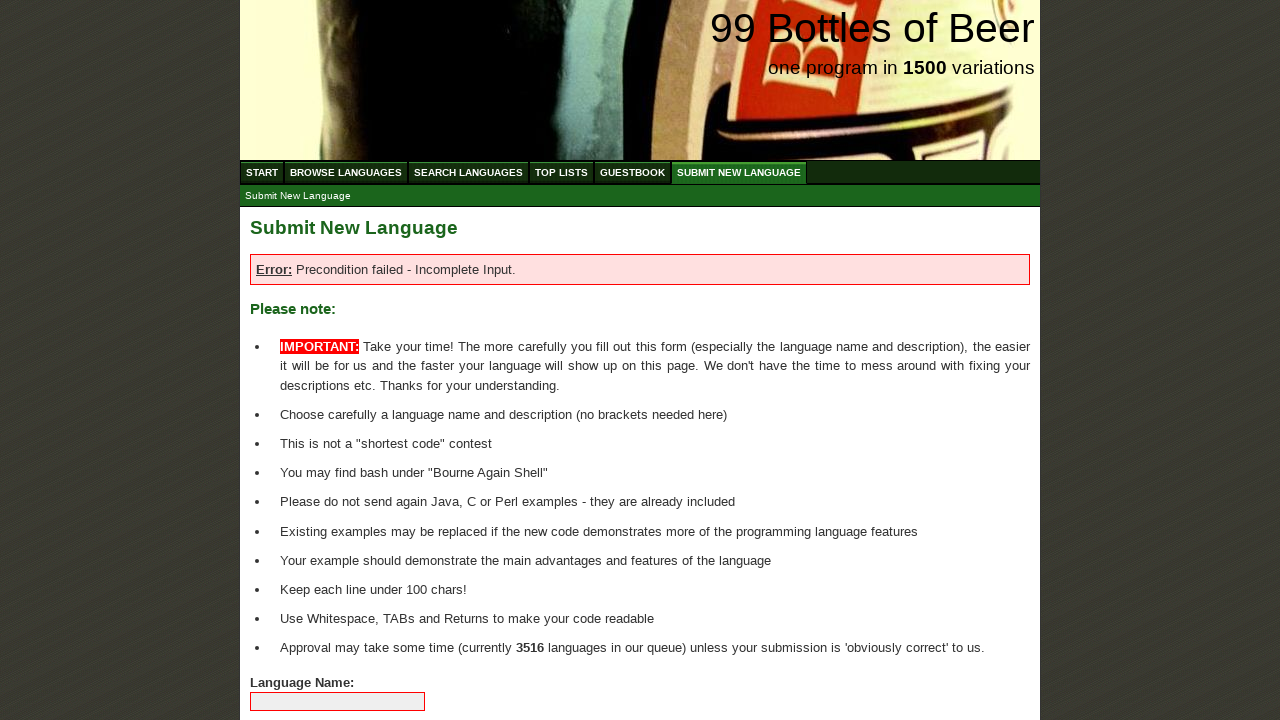

Verified full error message displays 'Error: Precondition failed - Incomplete Input.'
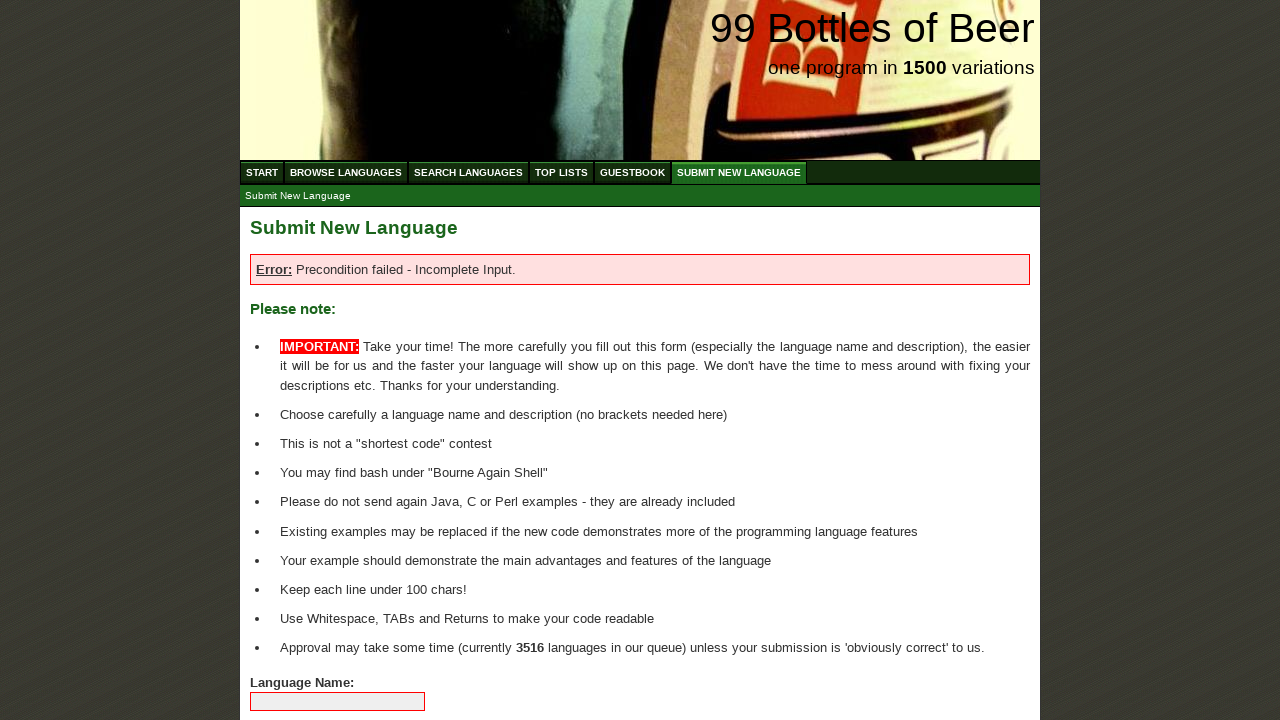

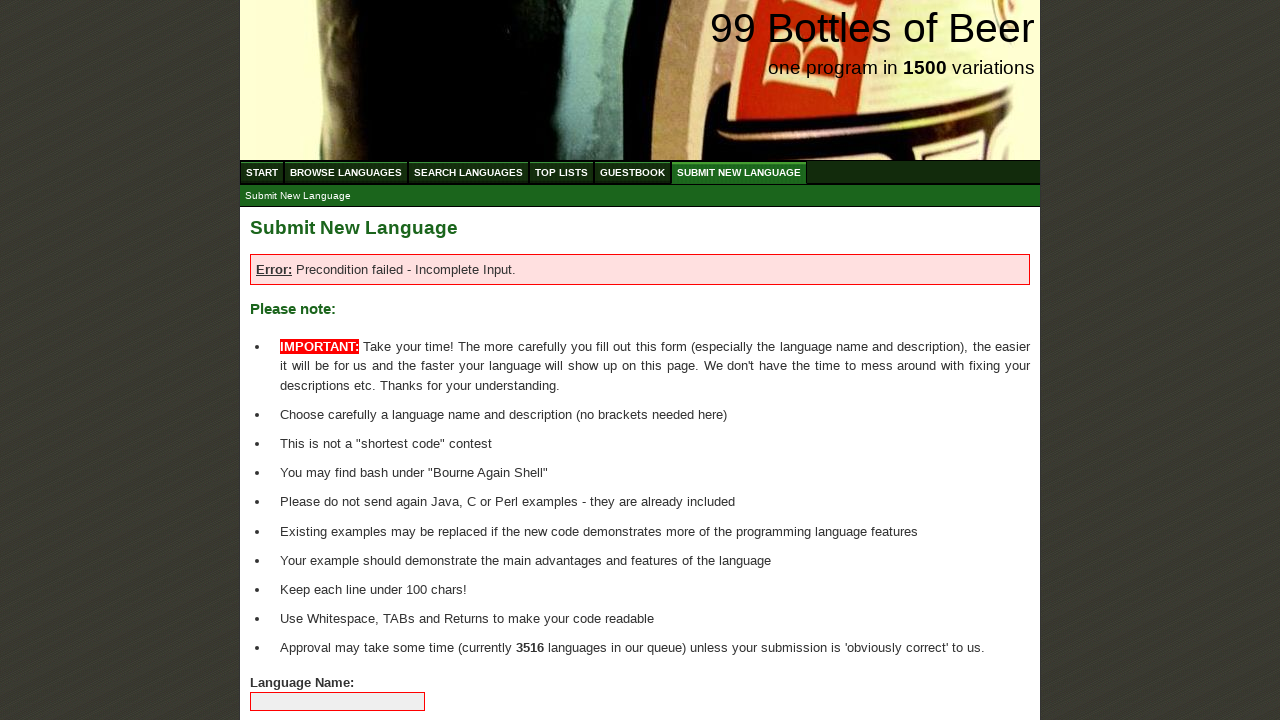